Tests disabled input field behavior and properties

Starting URL: https://bonigarcia.dev/selenium-webdriver-java/

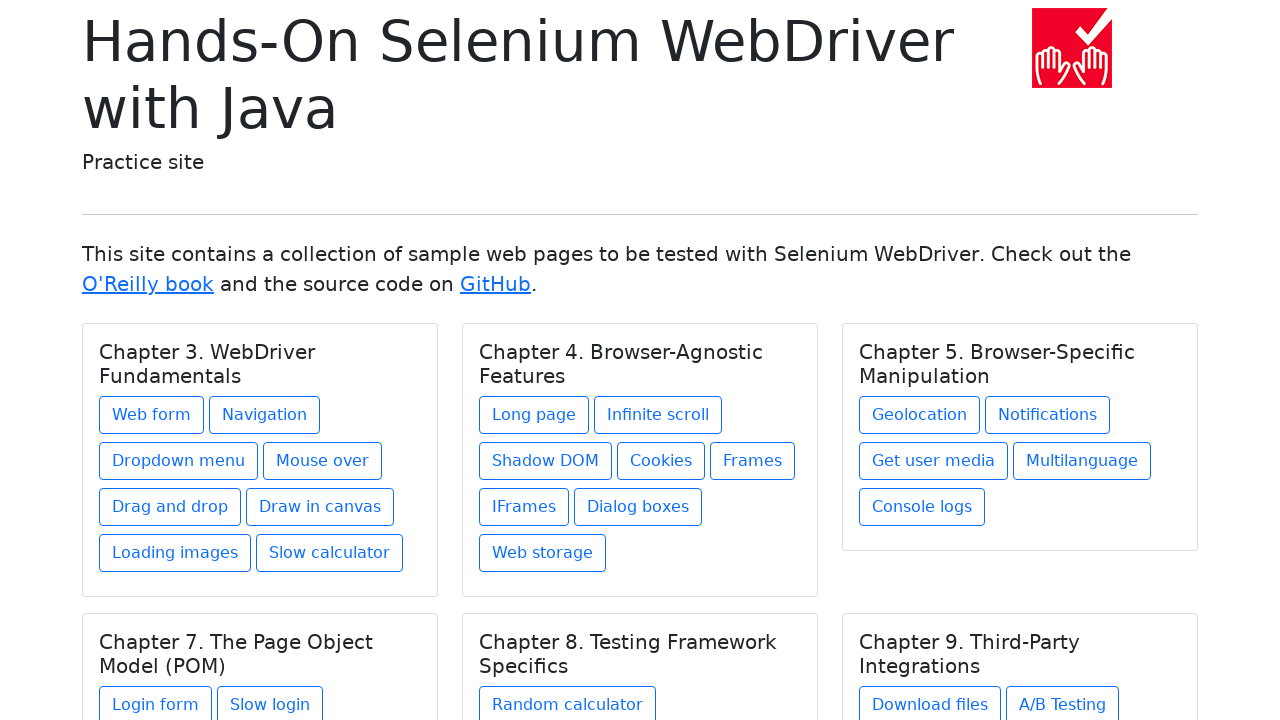

Clicked on web form link at (152, 415) on a[href*='web-form.html']
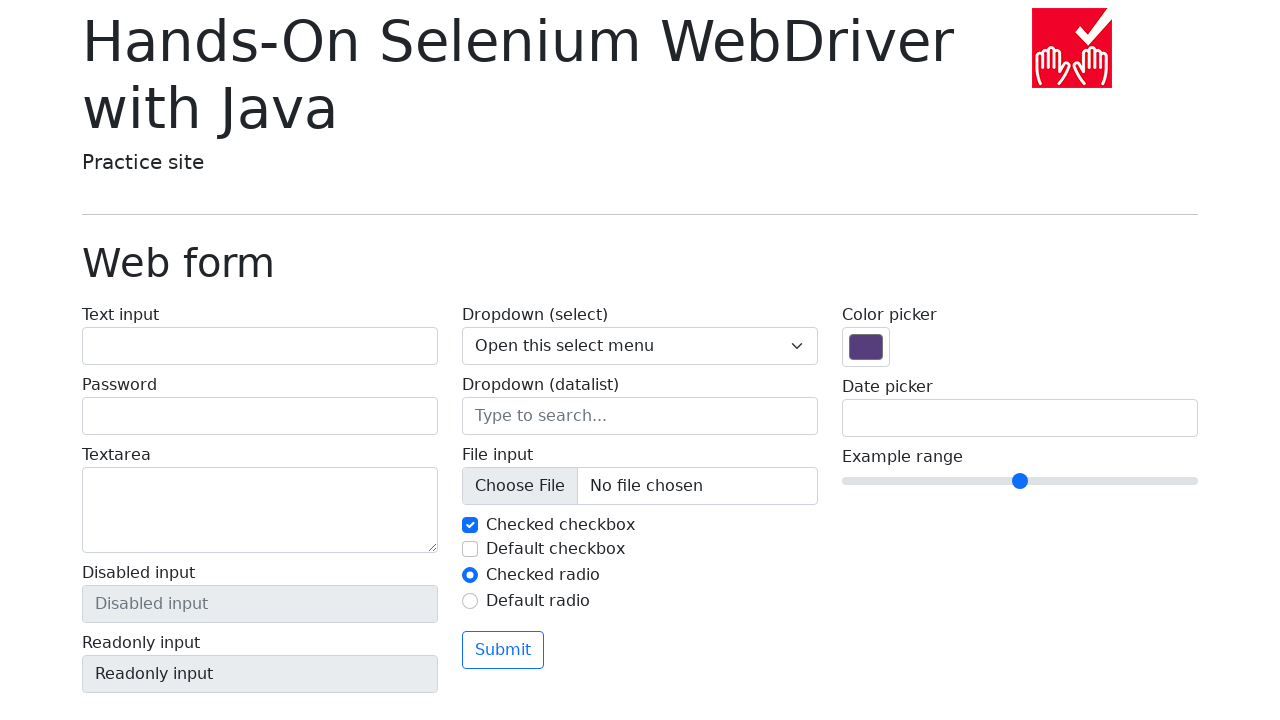

Located disabled input field
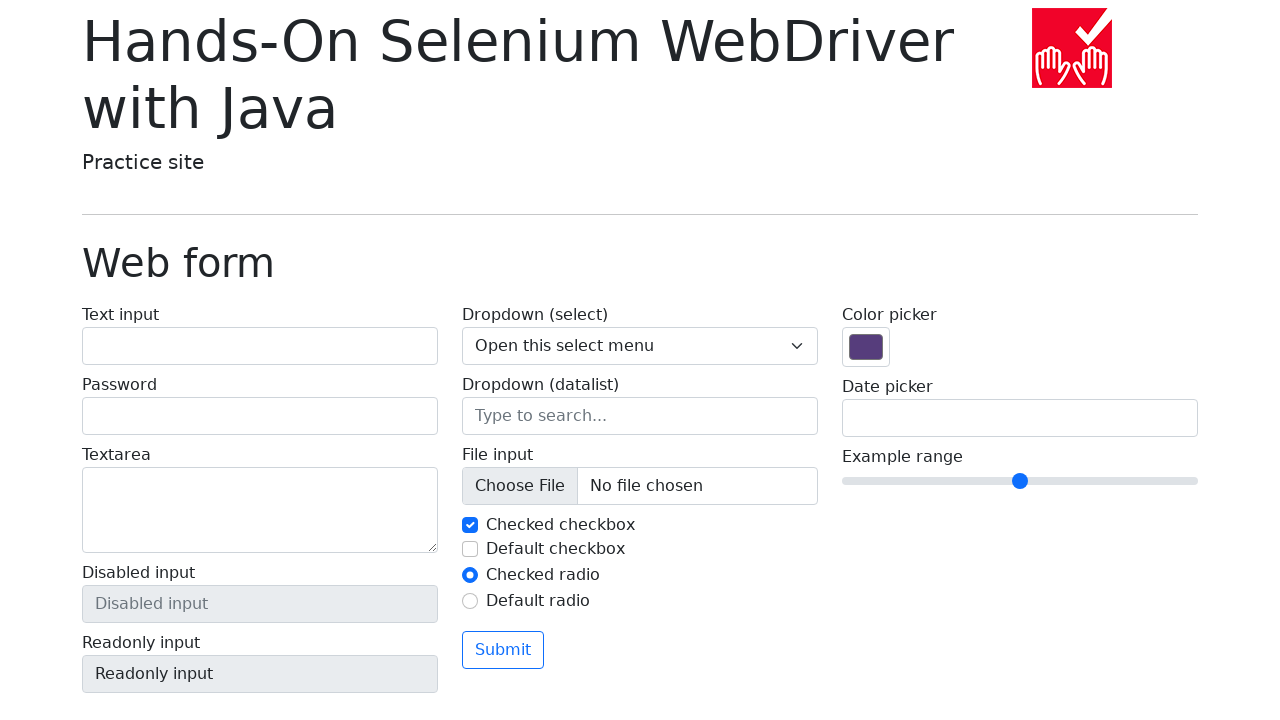

Verified that disabled input field is disabled
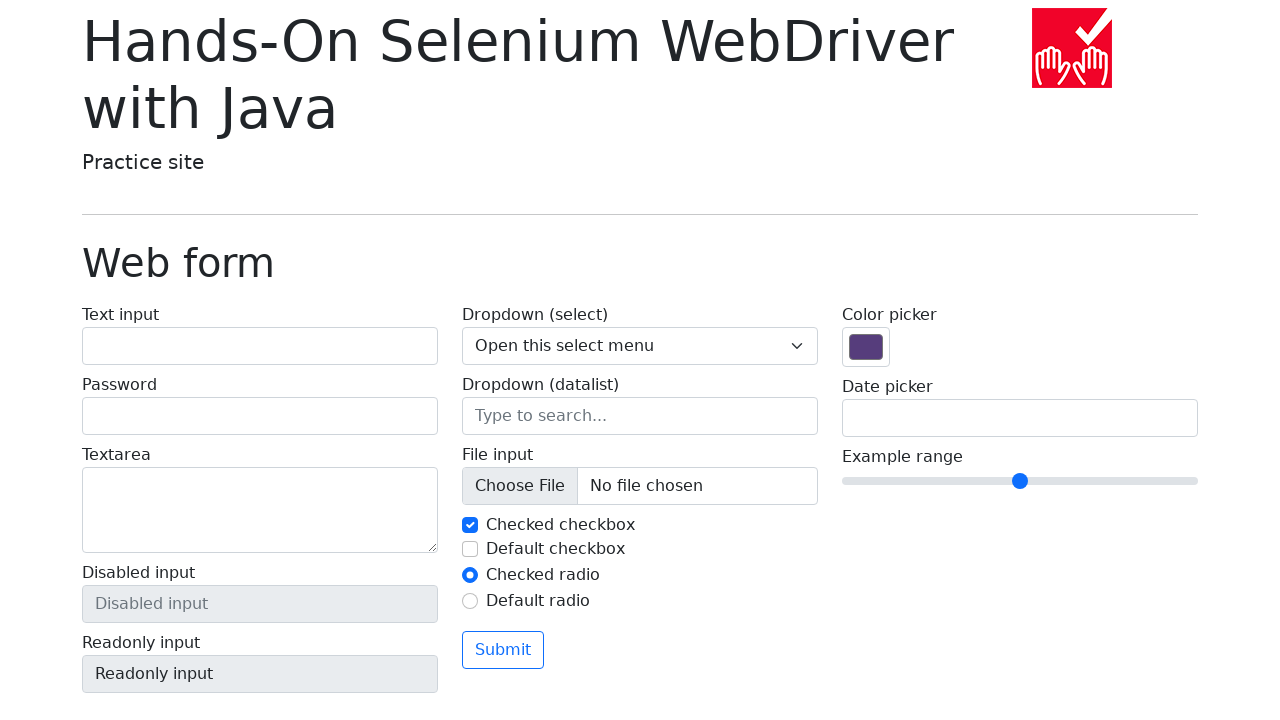

Verified placeholder text is 'Disabled input'
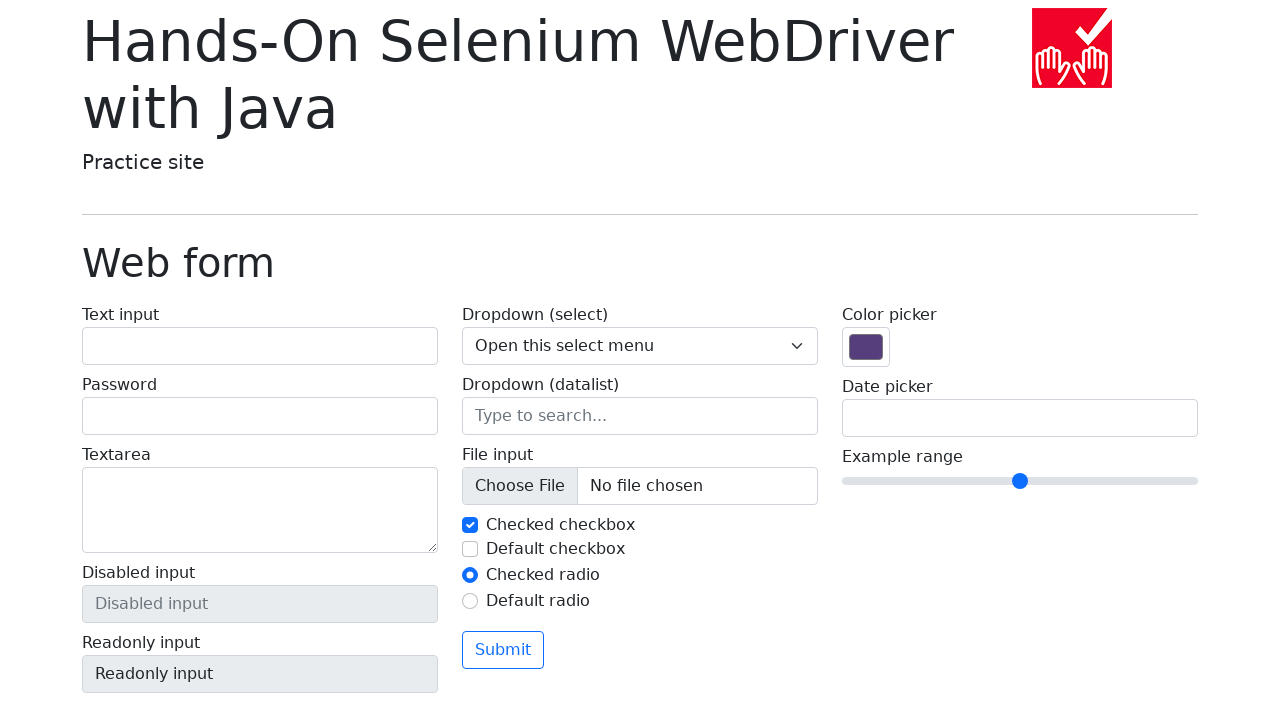

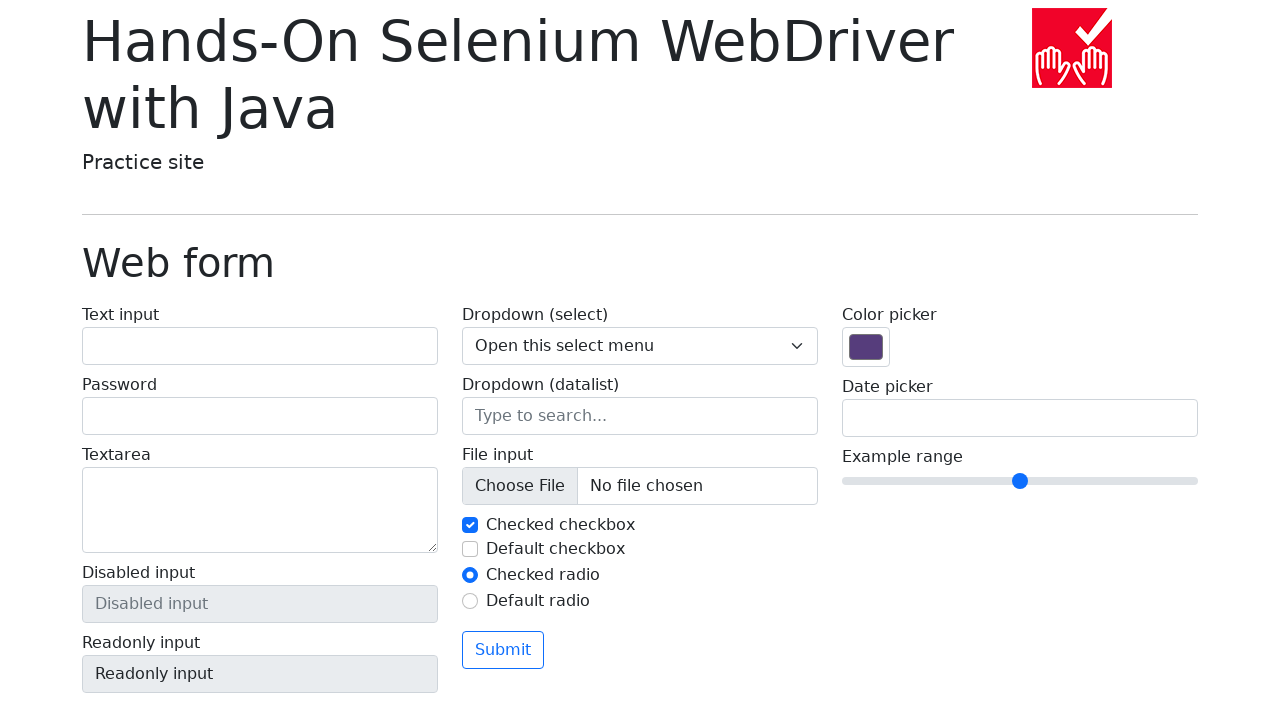